Tests dropdown selection functionality on a flight booking practice site by selecting Bangalore as origin and Chennai as destination from dropdown menus.

Starting URL: https://rahulshettyacademy.com/dropdownsPractise/

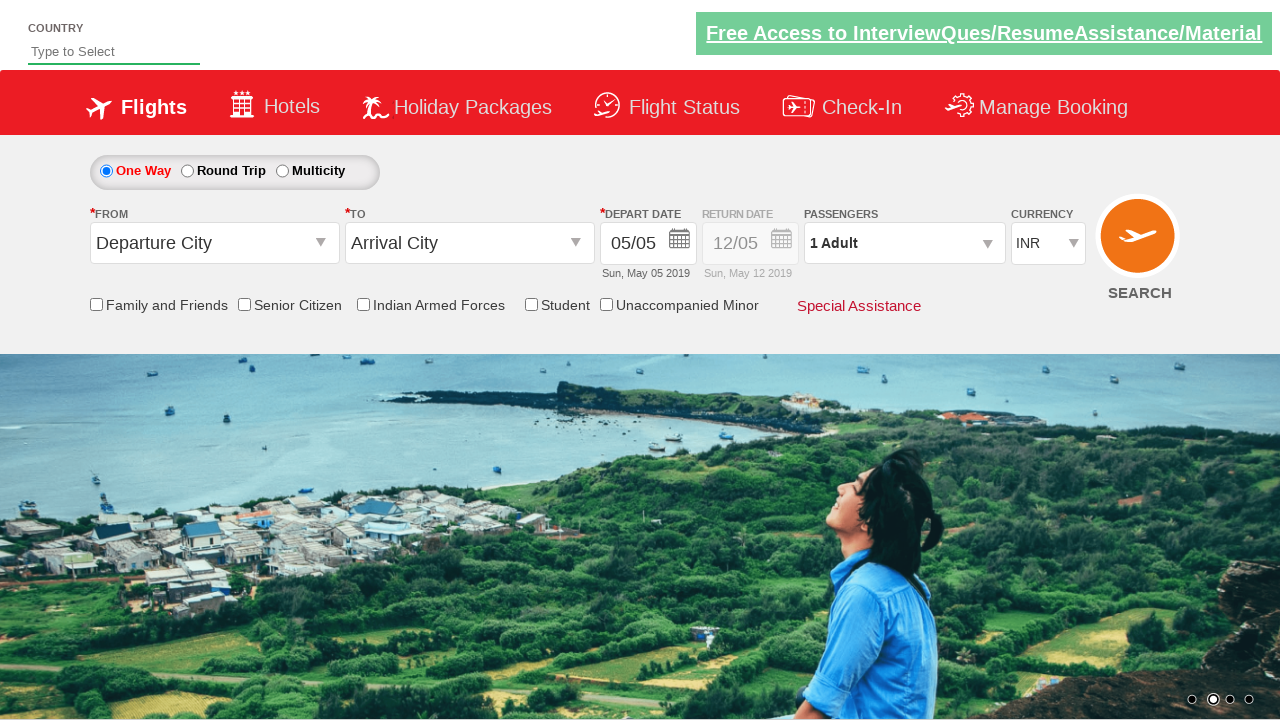

Clicked on origin station dropdown to open it at (214, 243) on #ctl00_mainContent_ddl_originStation1_CTXT
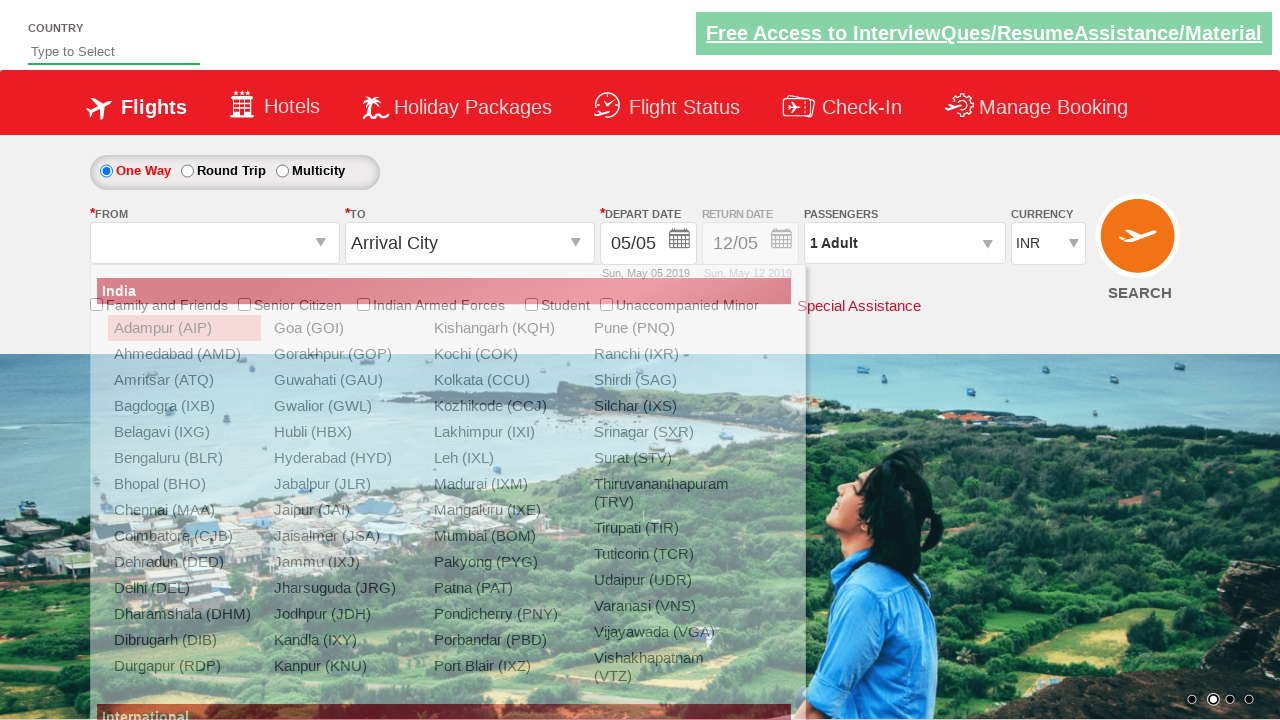

Selected Bangalore (BLR) as origin station at (184, 458) on xpath=//a[@value='BLR']
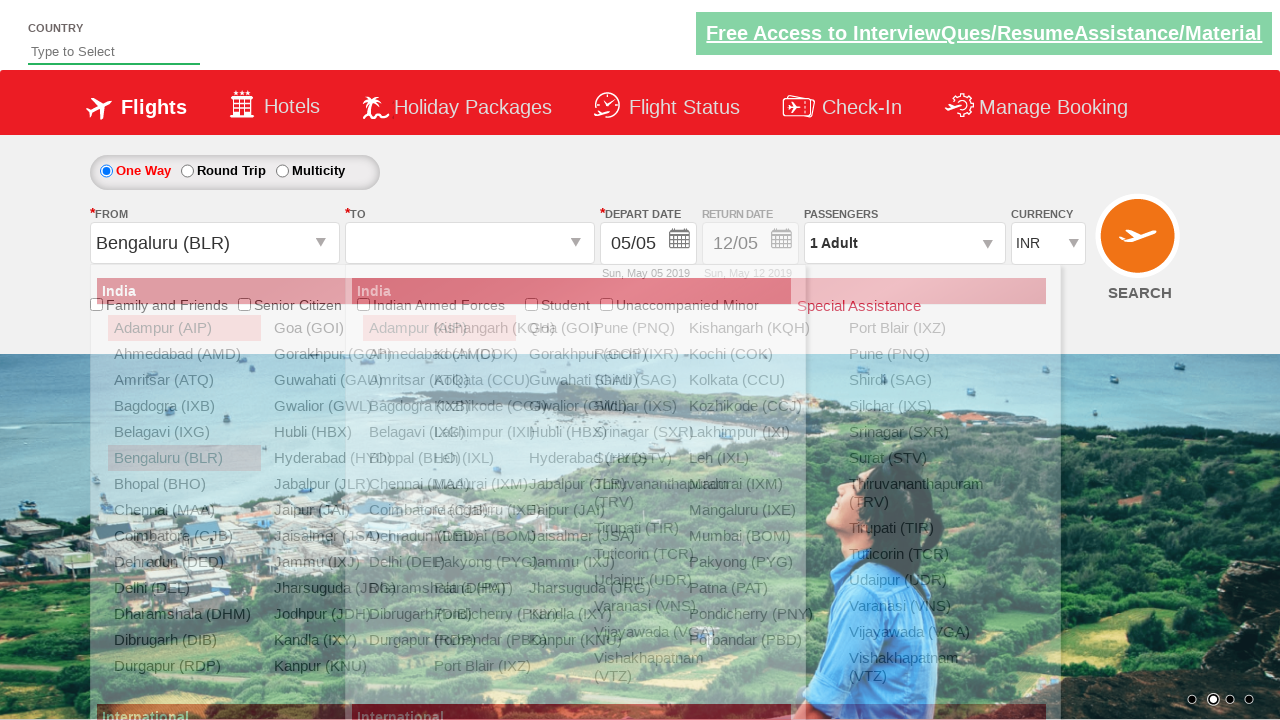

Waited for dropdown interaction to complete
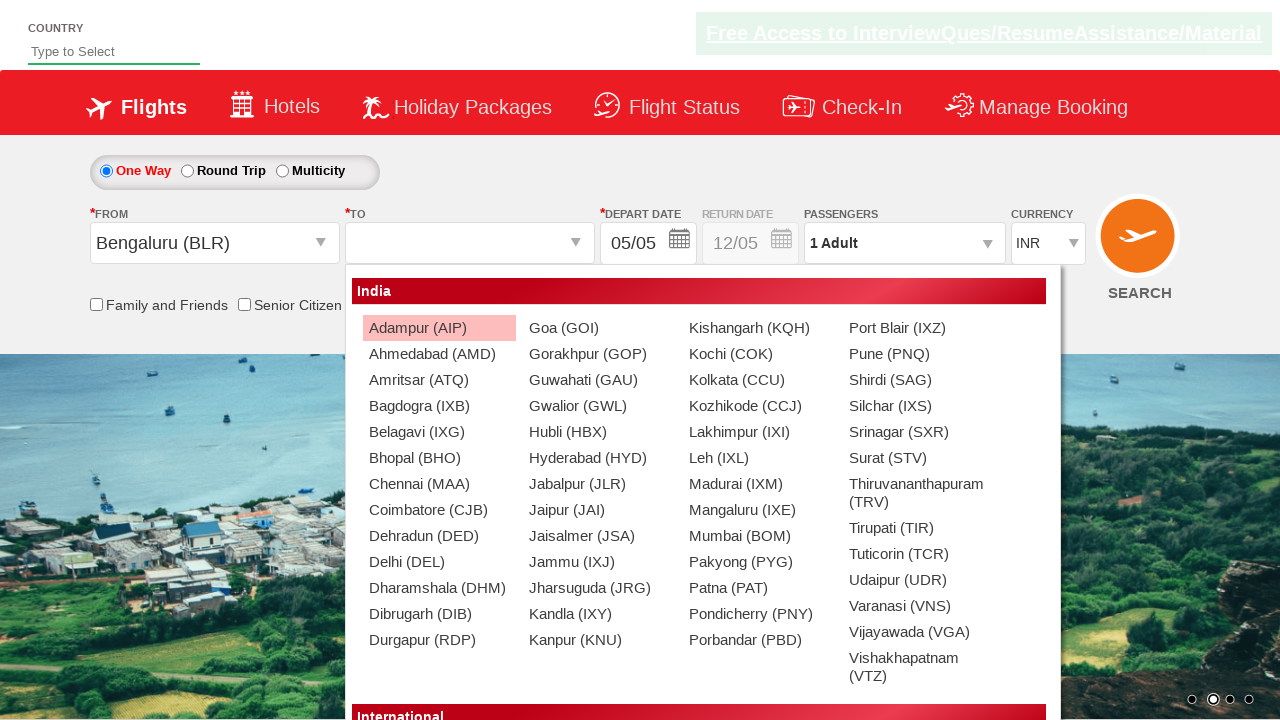

Selected Chennai (MAA) as destination station at (439, 484) on xpath=//div[@id='glsctl00_mainContent_ddl_destinationStation1_CTNR']//a[@value='
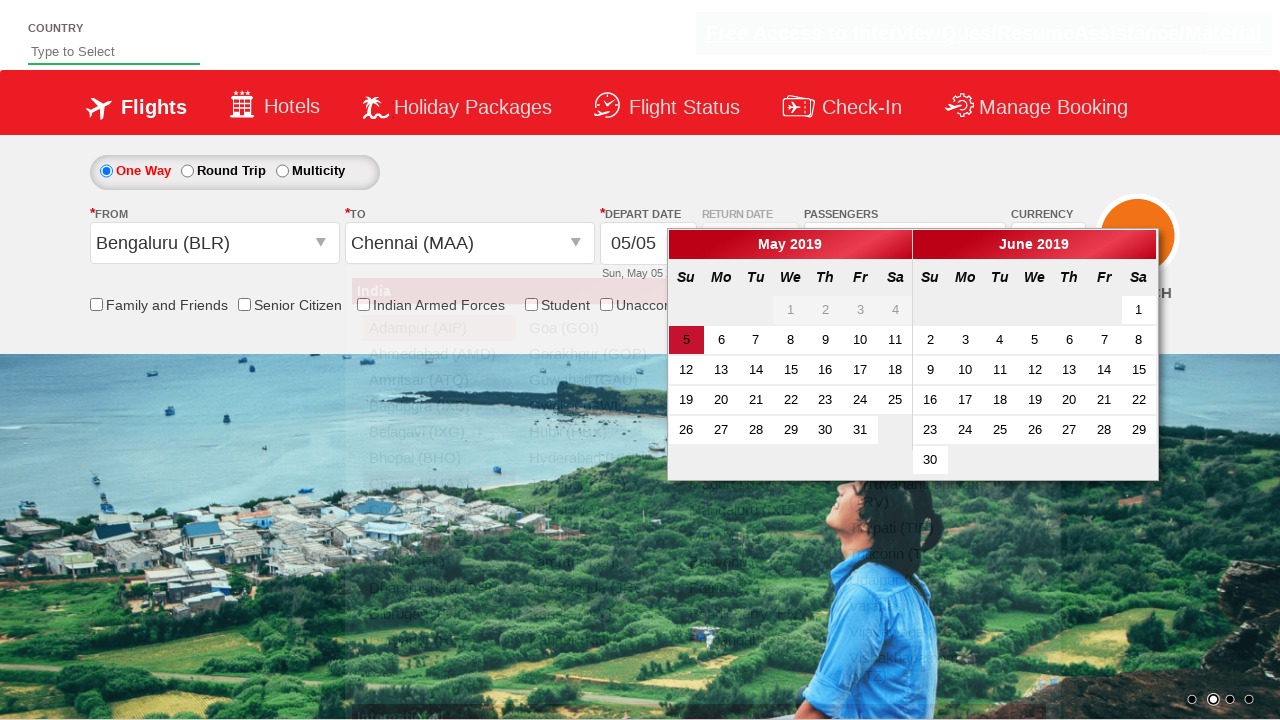

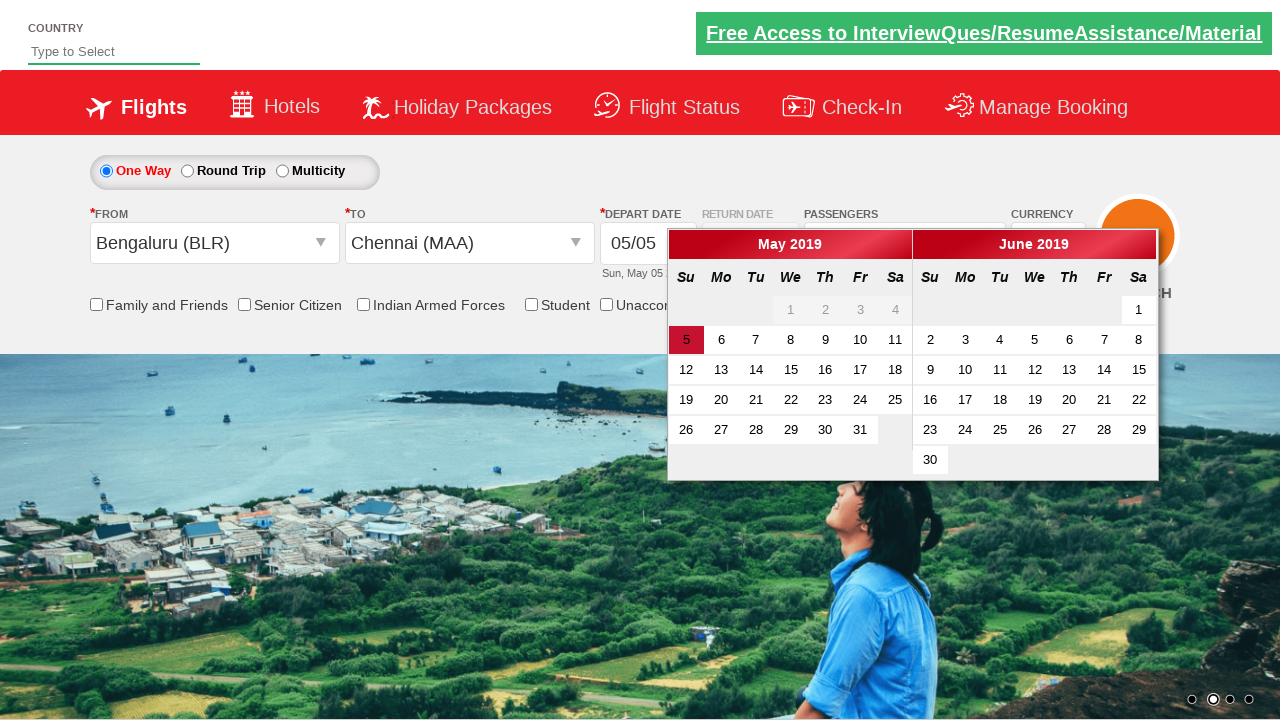